Tests dynamic web table functionality by scrolling to the table, iterating through rows, and reading cell content to find a specific browser name (Firefox)

Starting URL: https://testautomationpractice.blogspot.com/?m=1

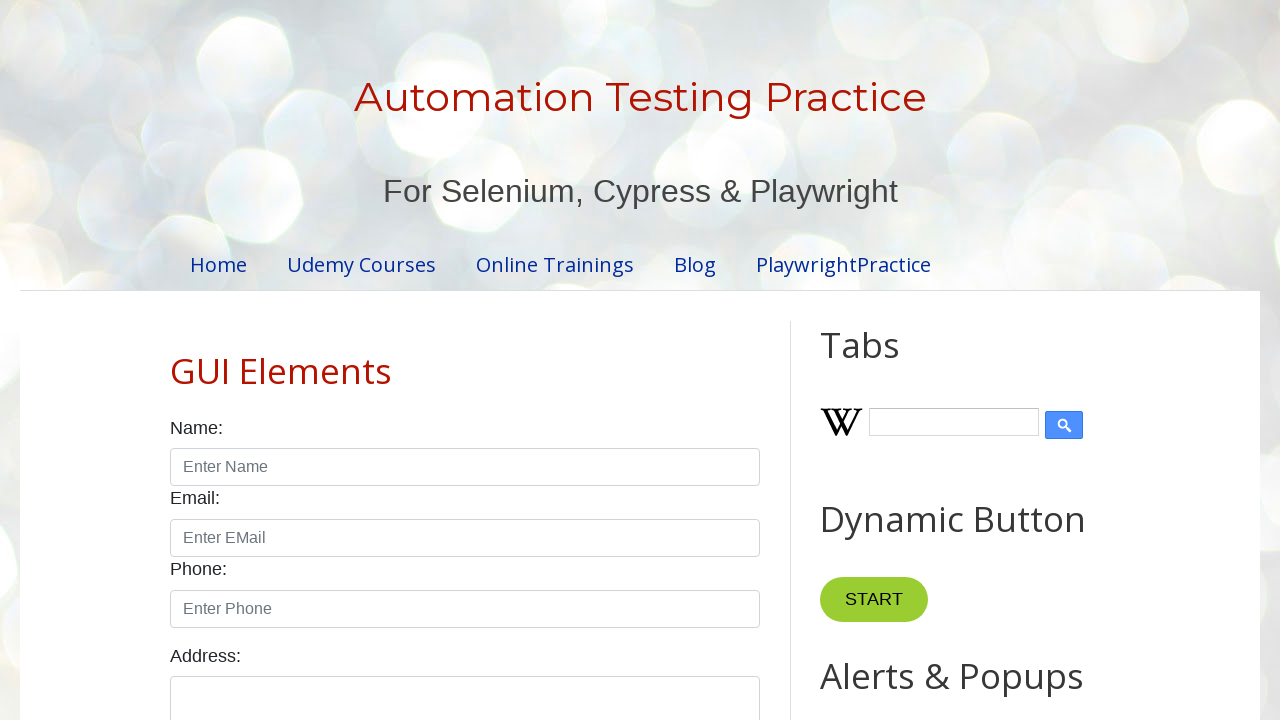

Located the Dynamic Web Table heading element
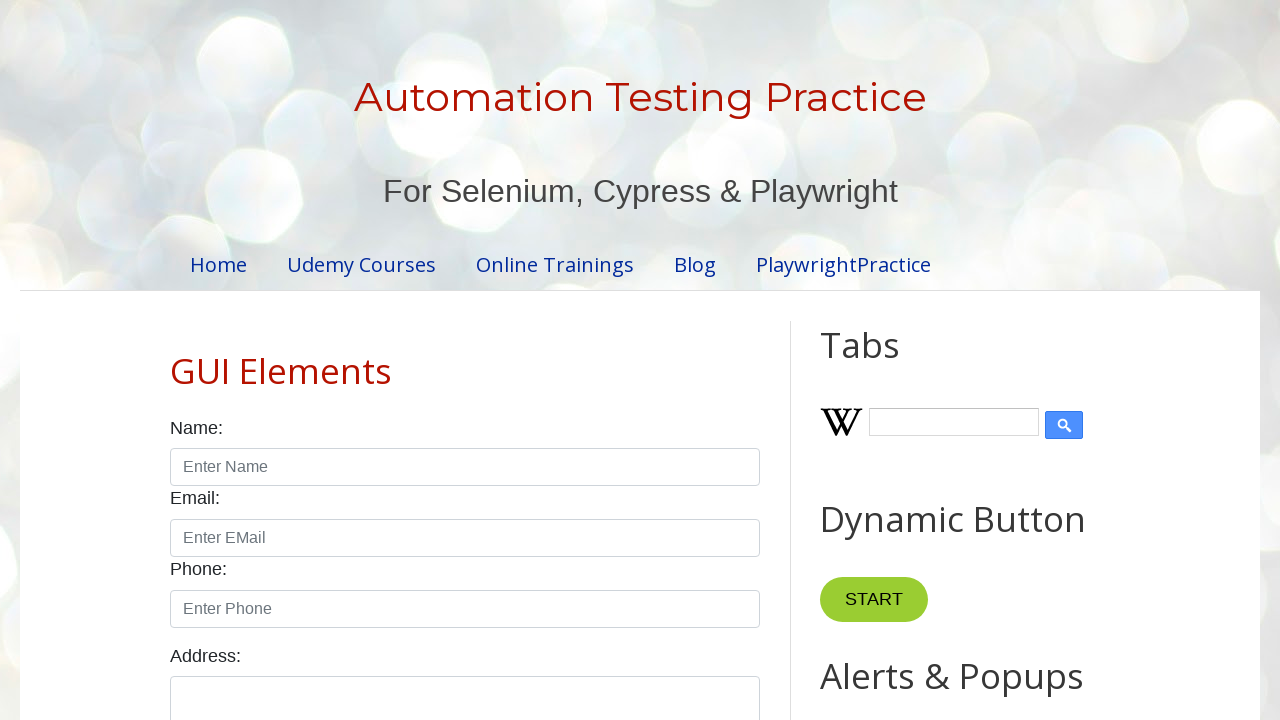

Scrolled Dynamic Web Table into view
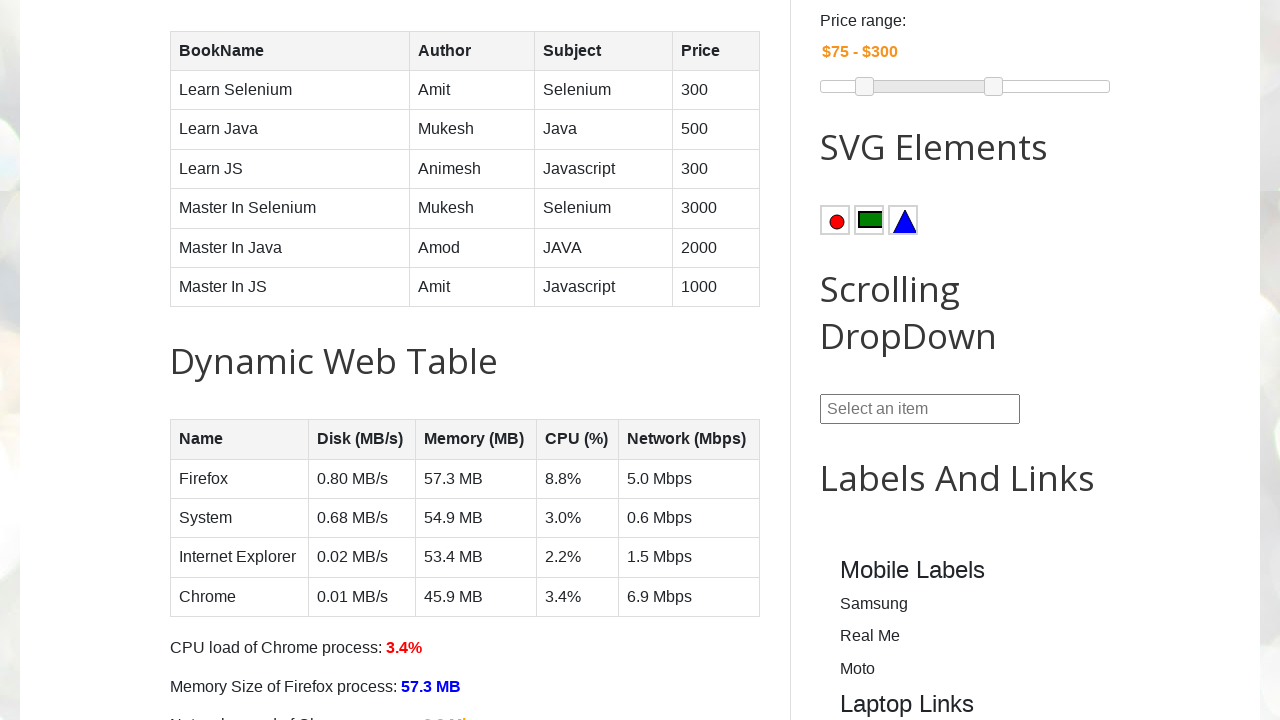

Located all rows in the Dynamic Web Table
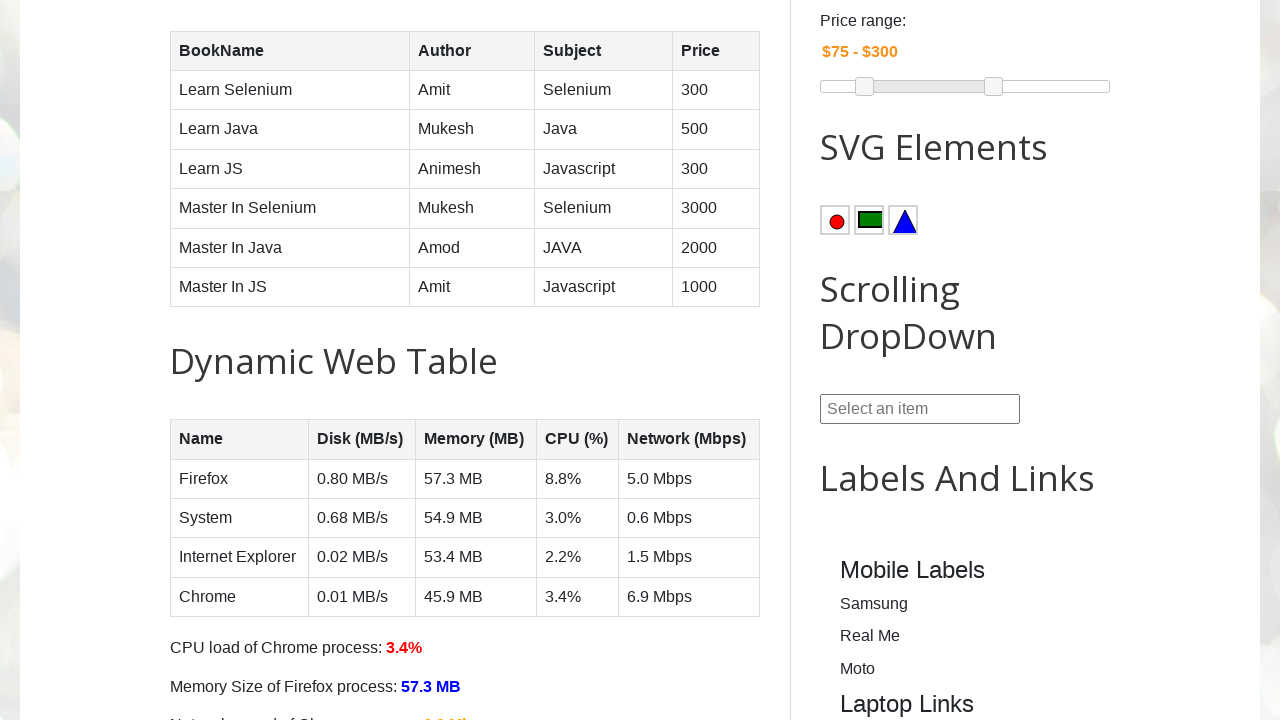

Waited for table rows to become visible
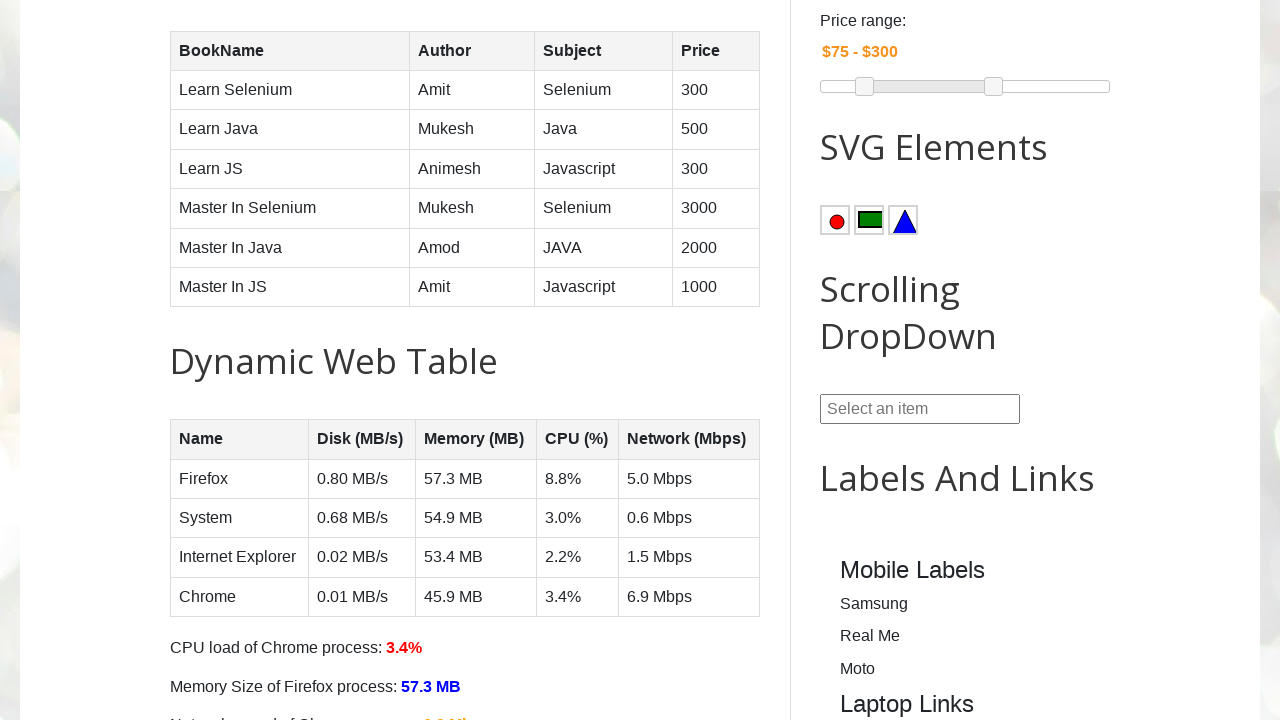

Retrieved row count: 4 rows found in table
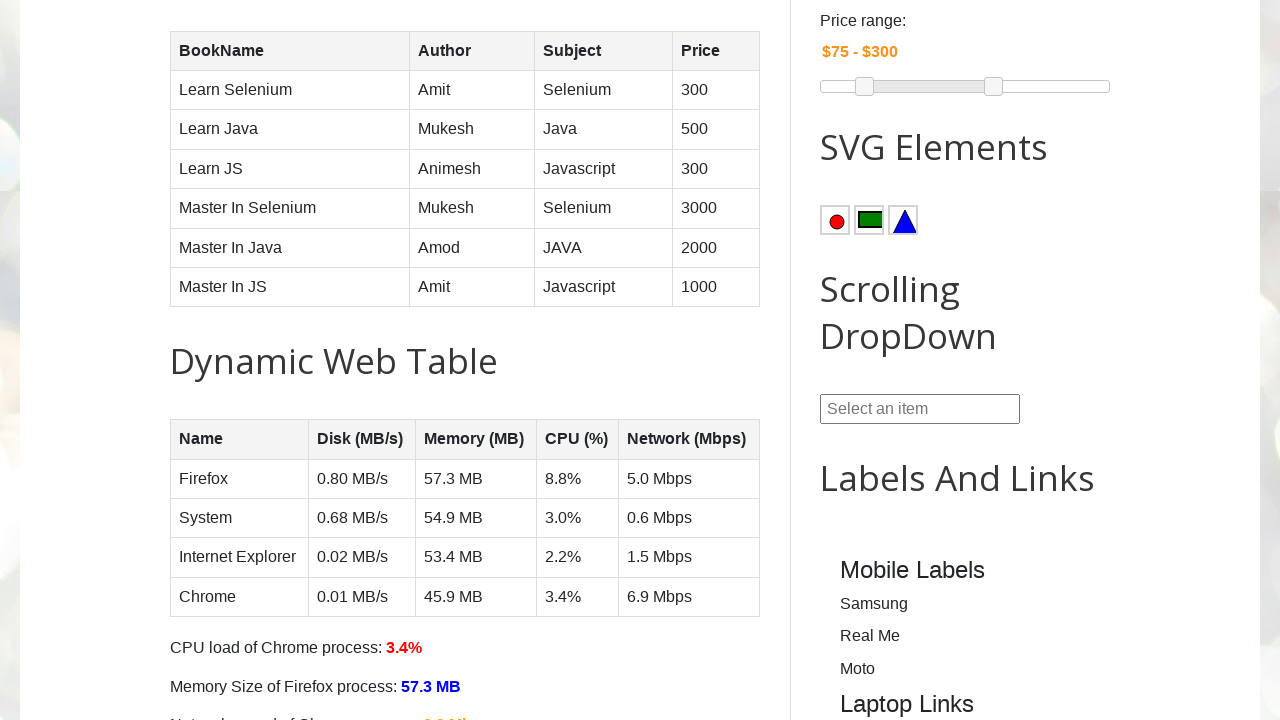

Retrieved browser name from row 1: Firefox
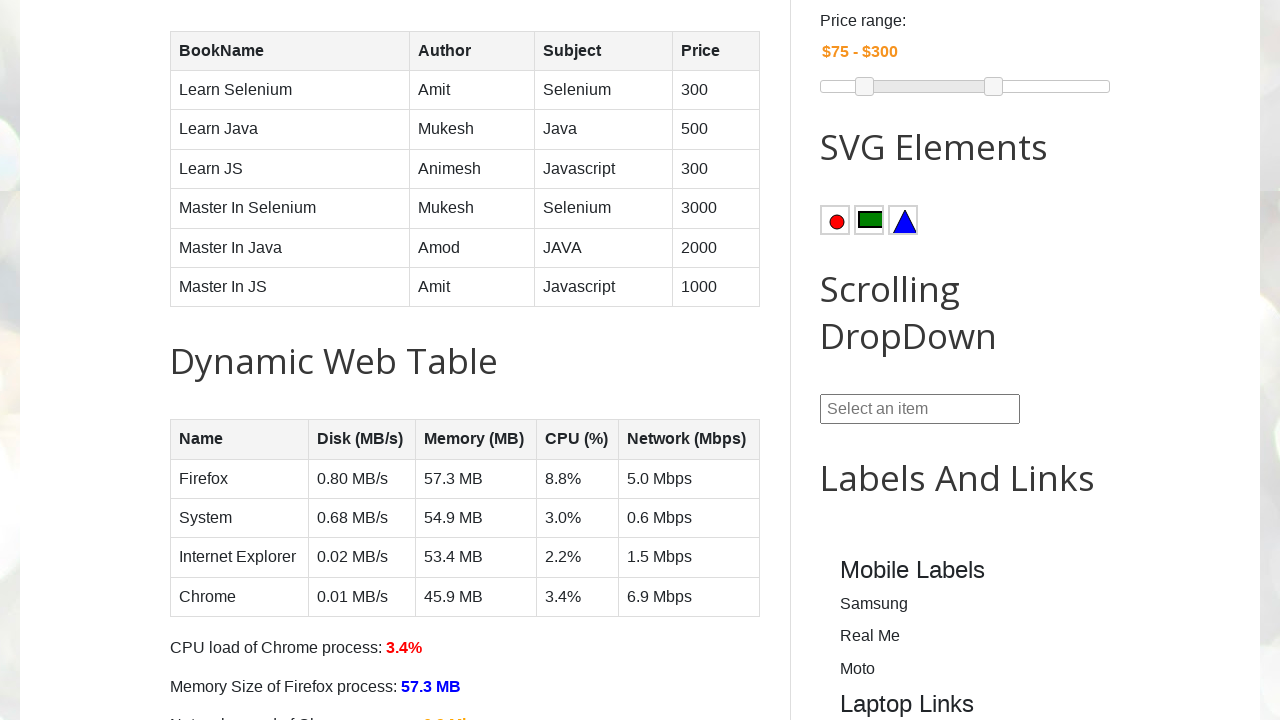

Found Firefox browser row in the table
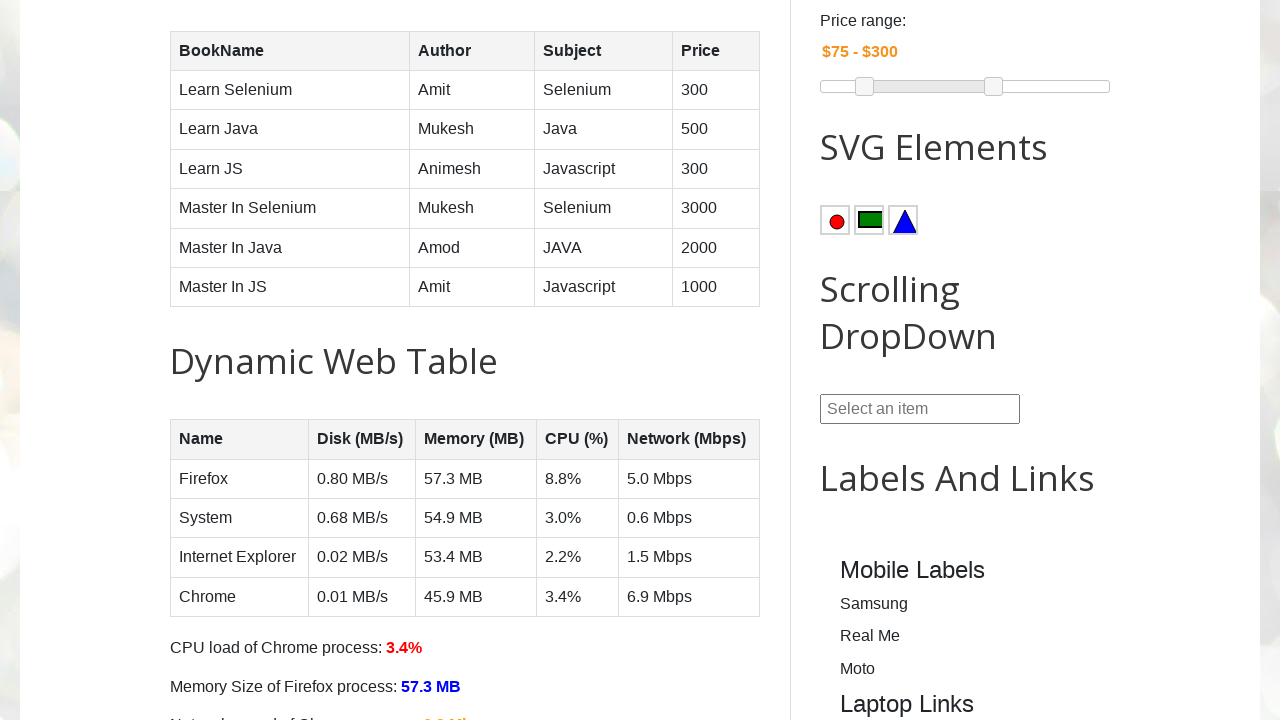

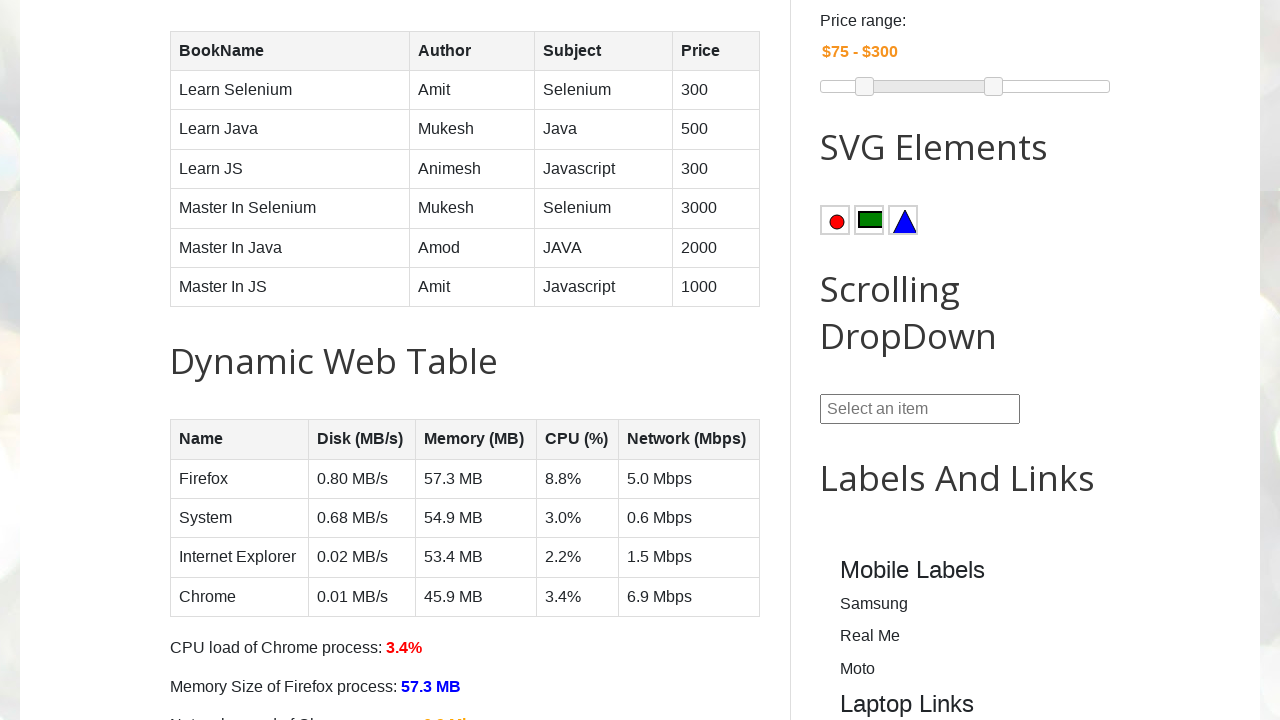